Waits for a price to reach $100, clicks a booking button, solves a mathematical problem and submits the answer

Starting URL: http://suninjuly.github.io/explicit_wait2.html

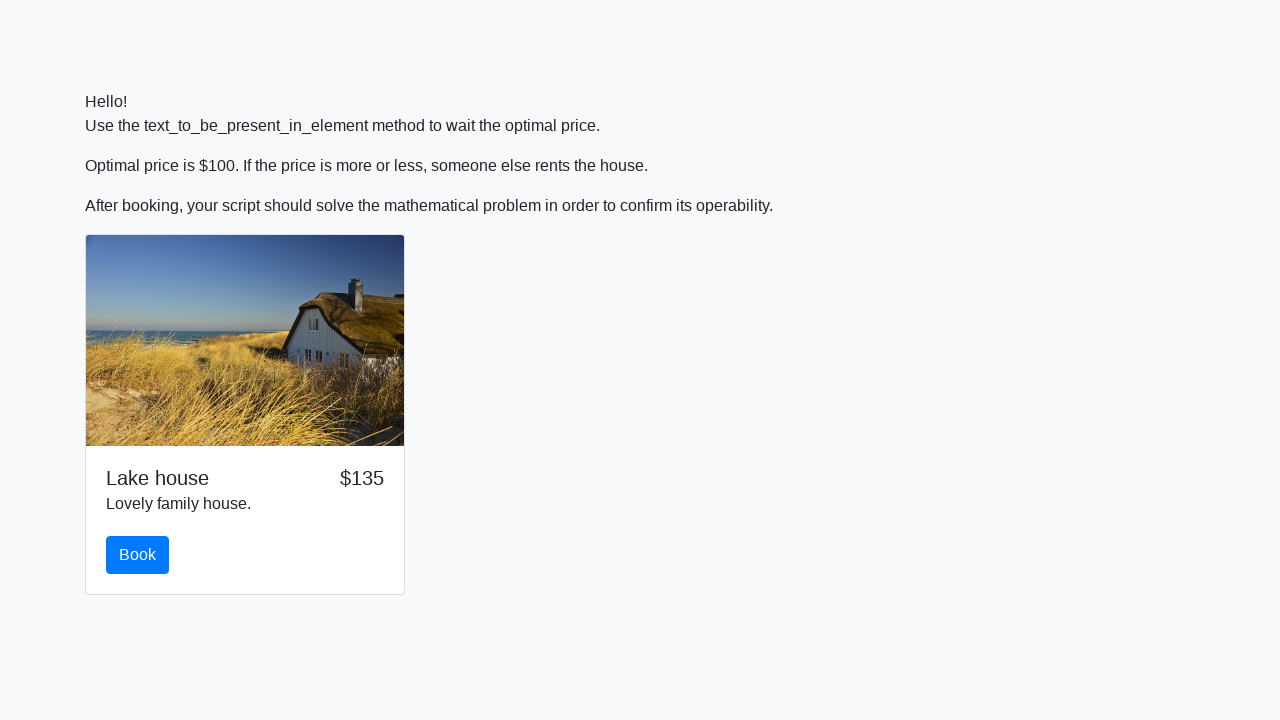

Waited for price to reach $100
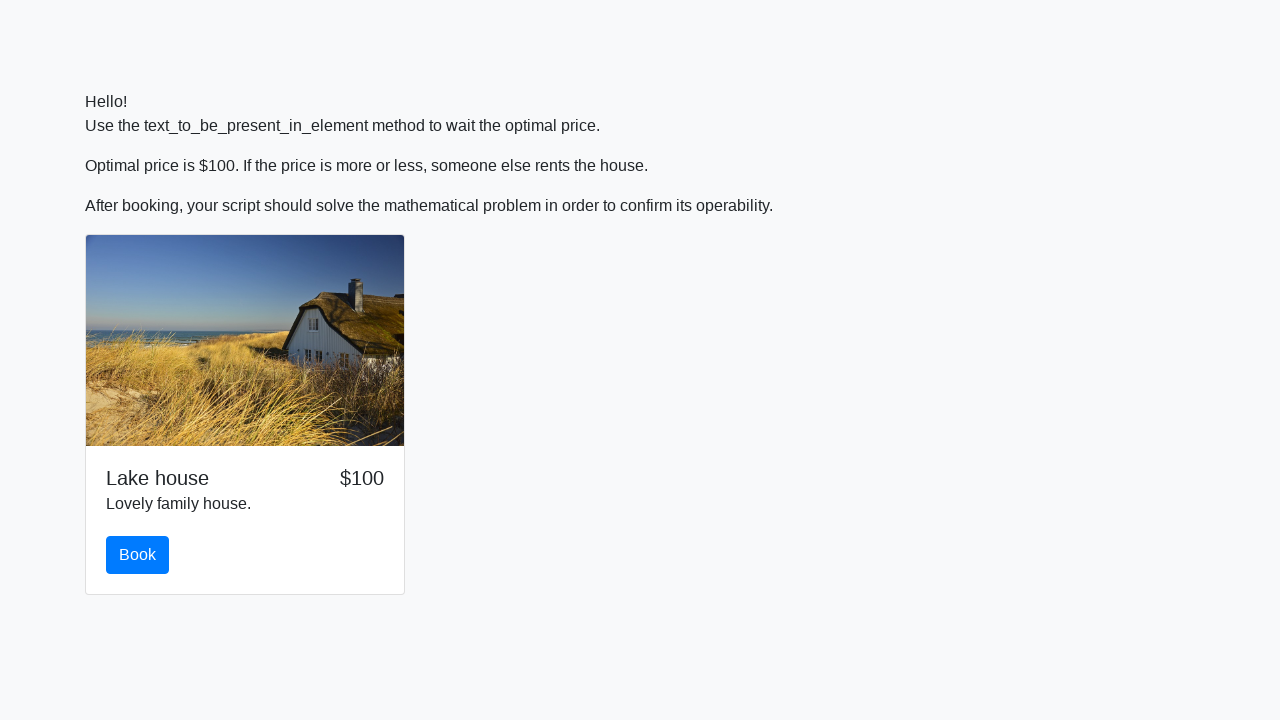

Clicked the booking button at (138, 555) on .card-body > button#book
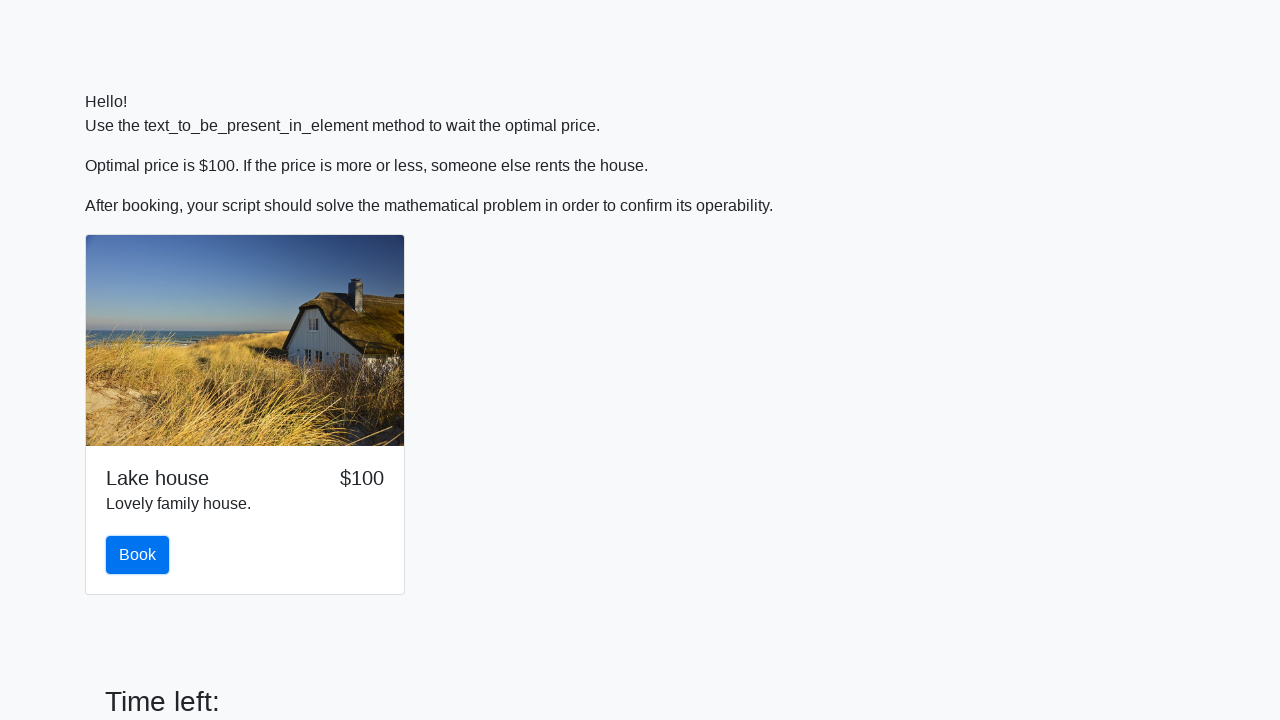

Scrolled down to reveal the math problem
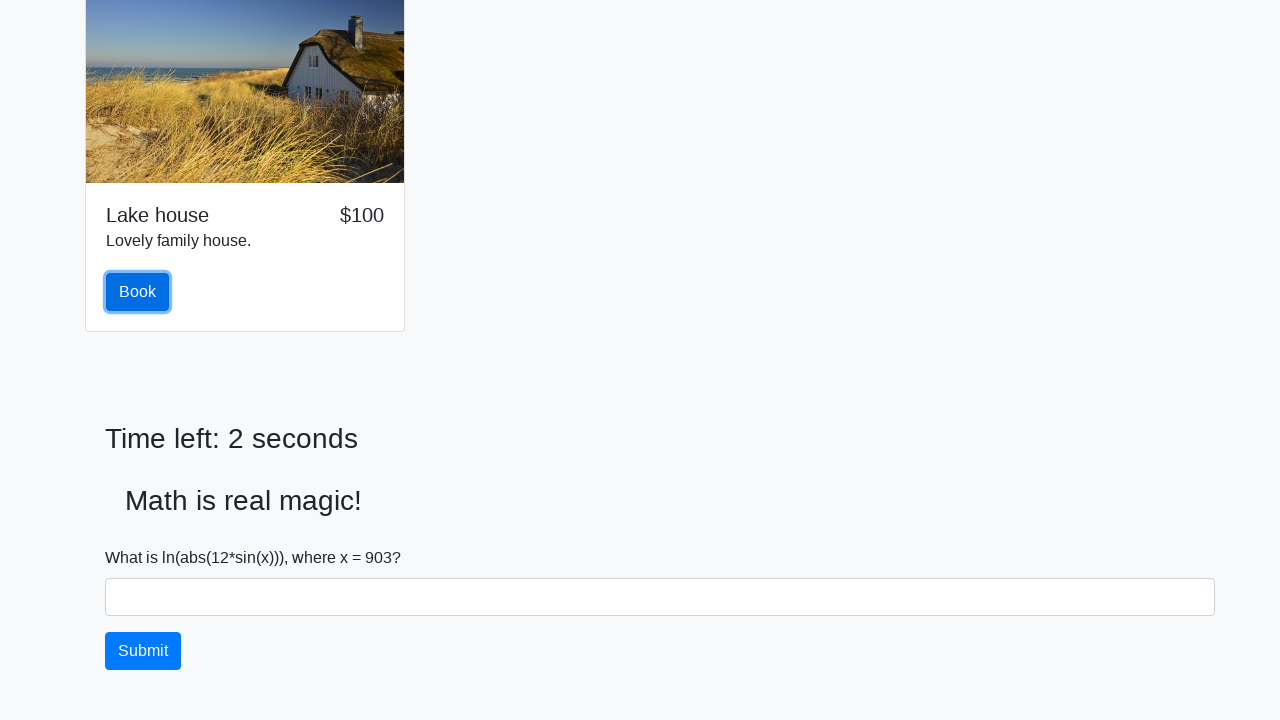

Retrieved input value: 903
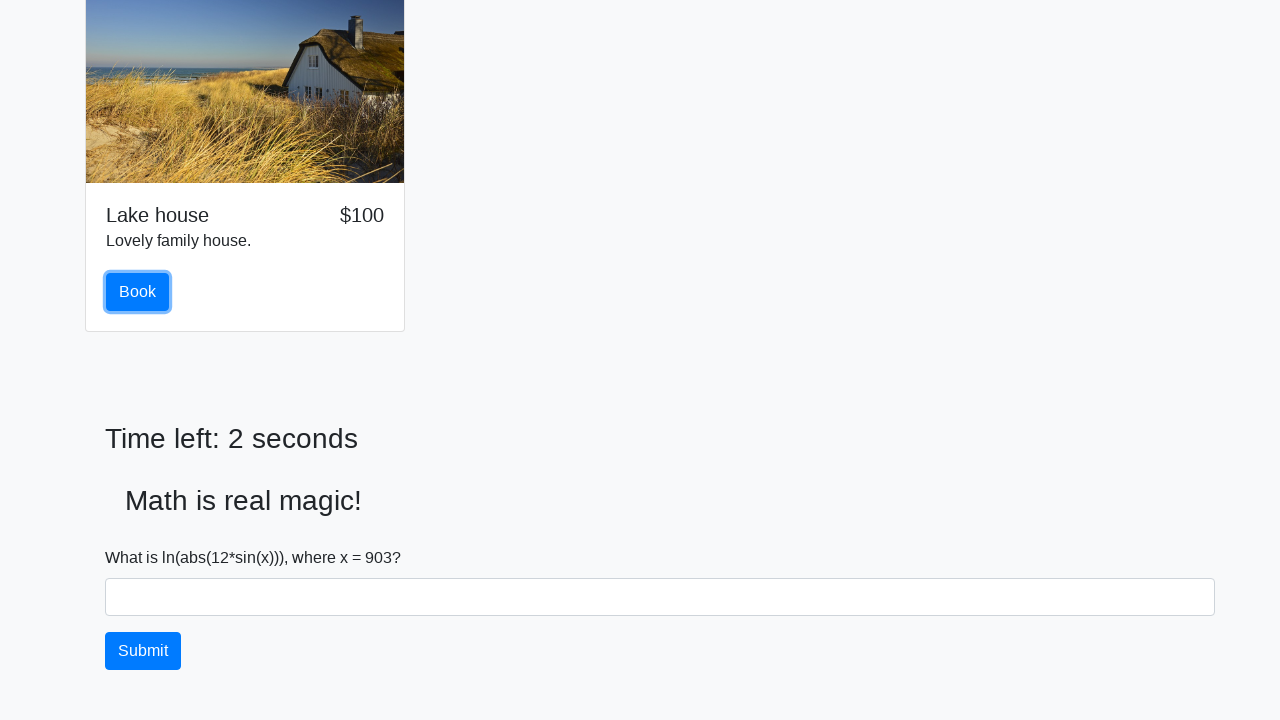

Calculated answer: 2.463140496039347
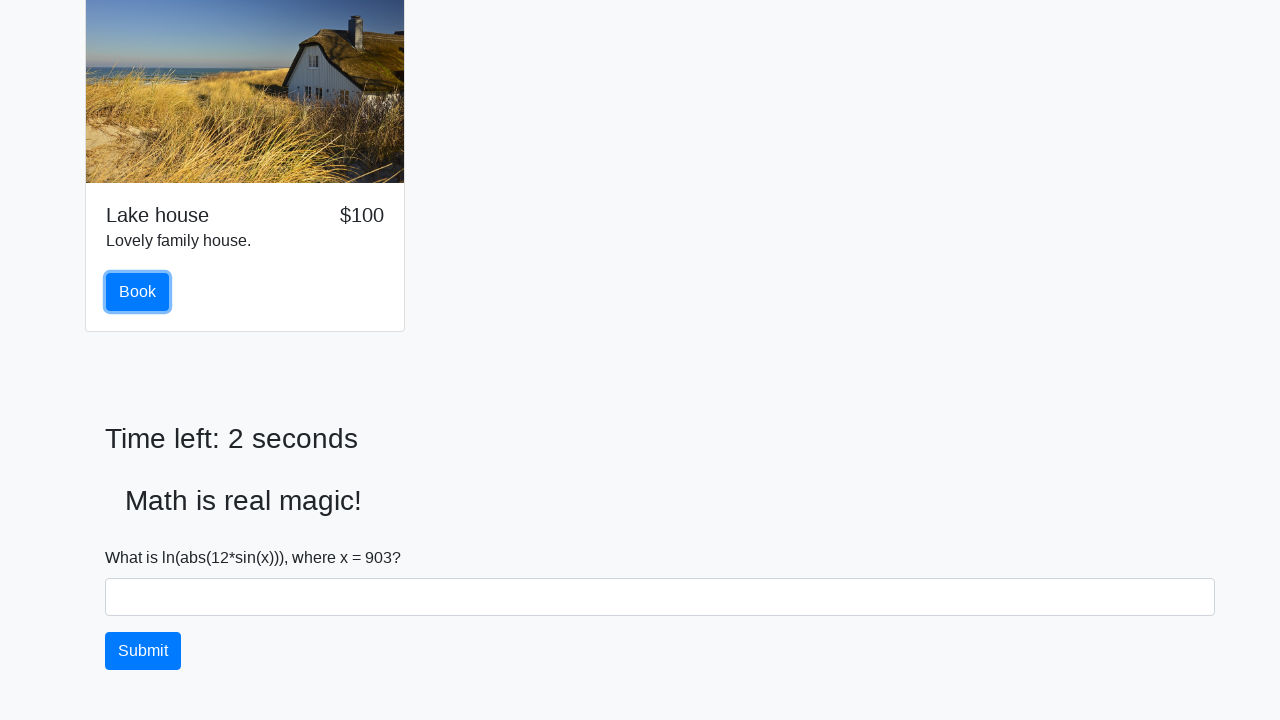

Filled answer field with calculated value on input.form-control#answer
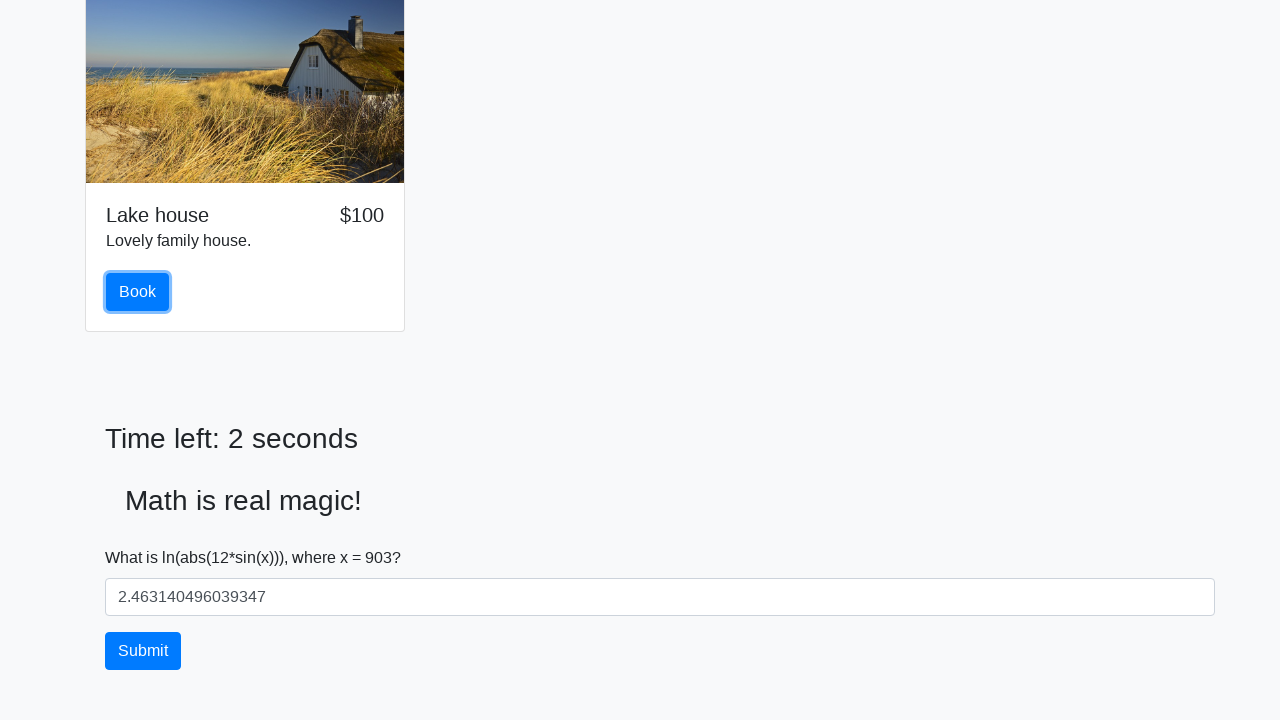

Clicked the solve button to submit answer at (143, 651) on button#solve
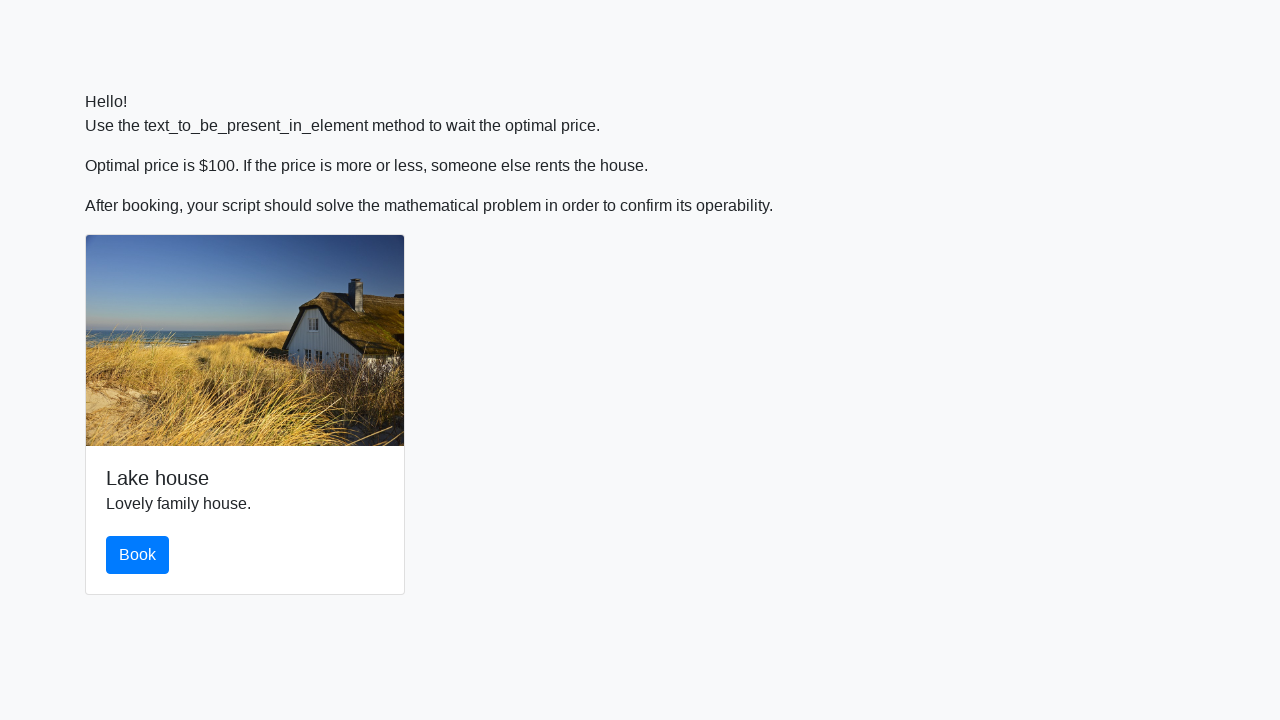

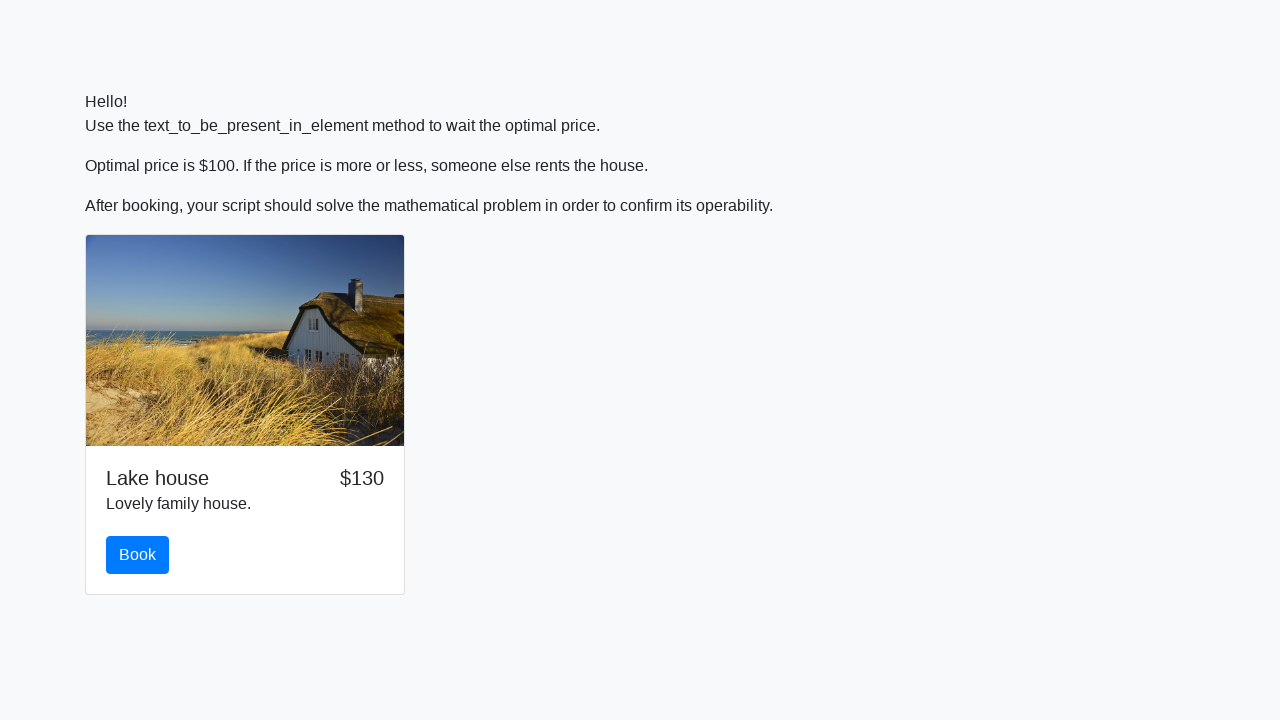